Tests clicking a green button twice to verify behavior with hidden layers

Starting URL: http://uitestingplayground.com/hiddenlayers

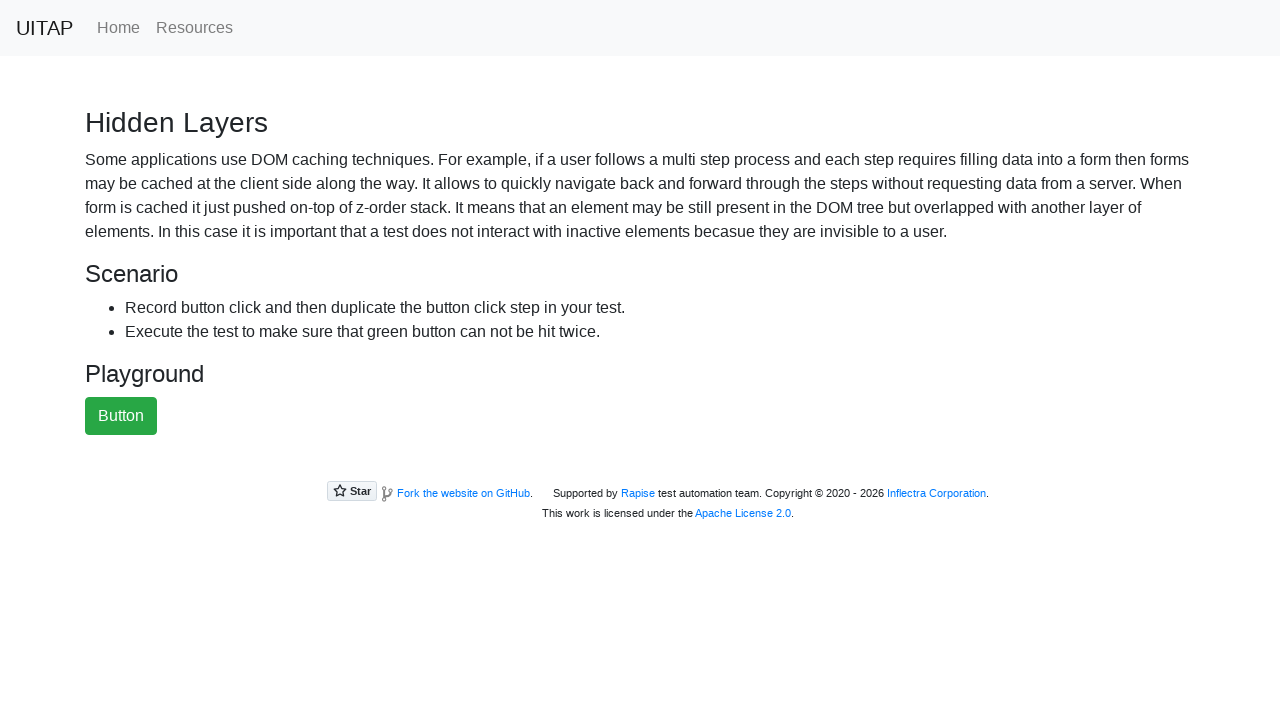

Navigated to hidden layers test page
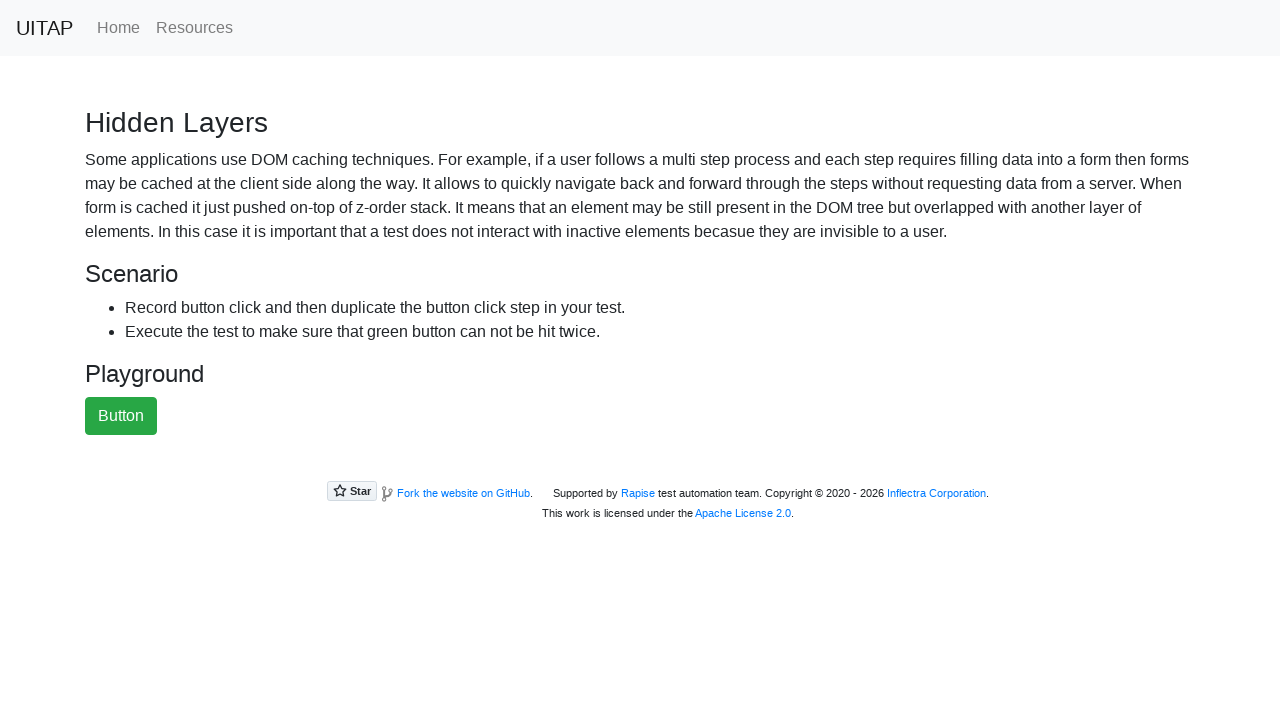

Clicked green button for the first time at (121, 416) on #greenButton
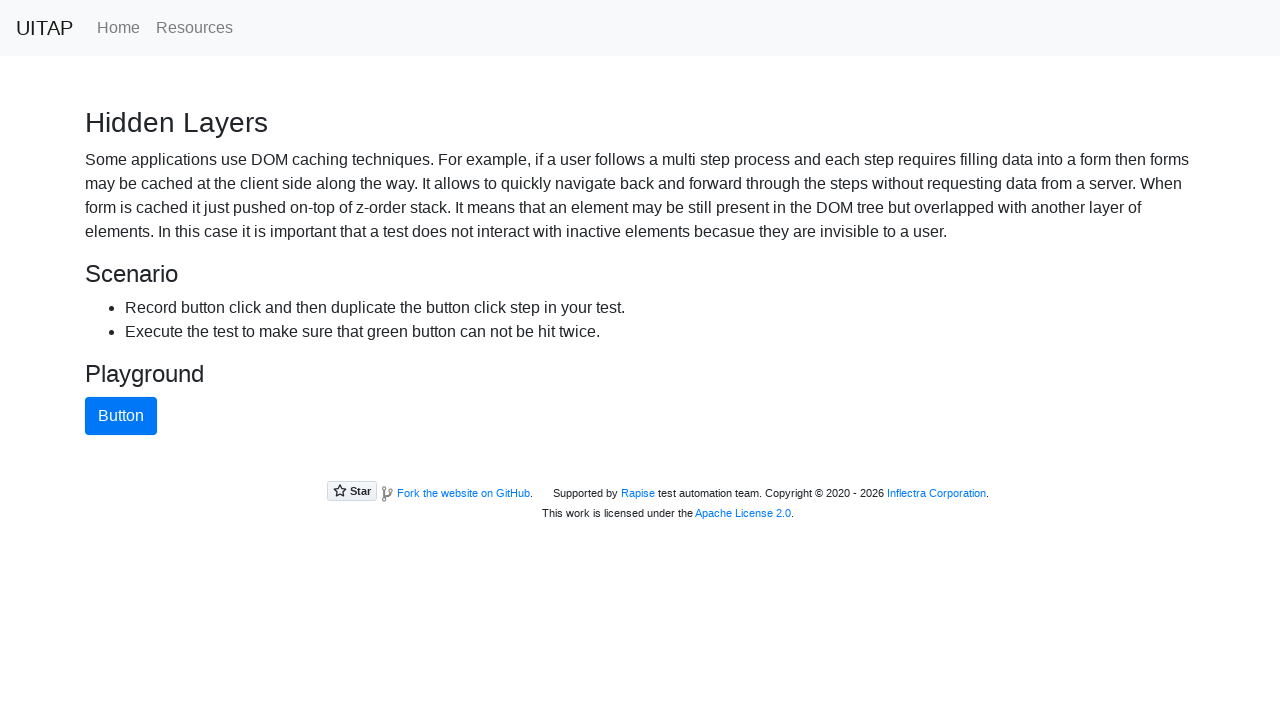

Second click on green button failed - button is covered by hidden layer at (121, 416) on #greenButton
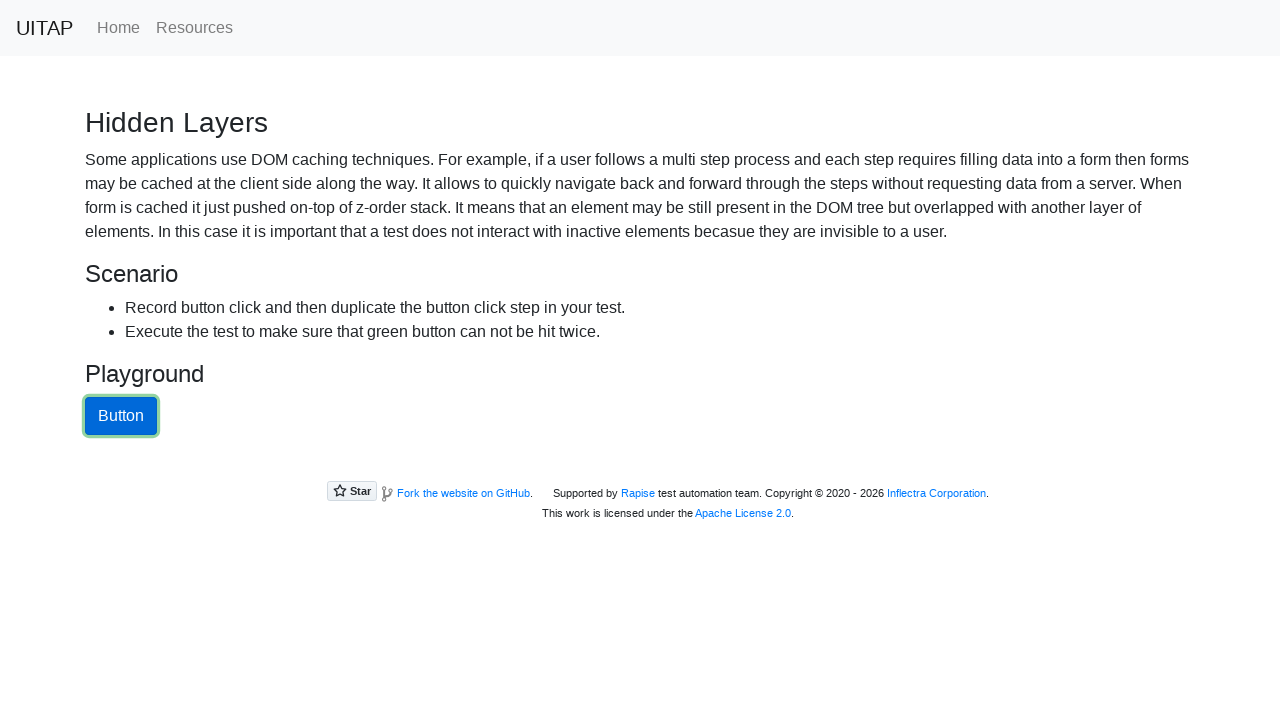

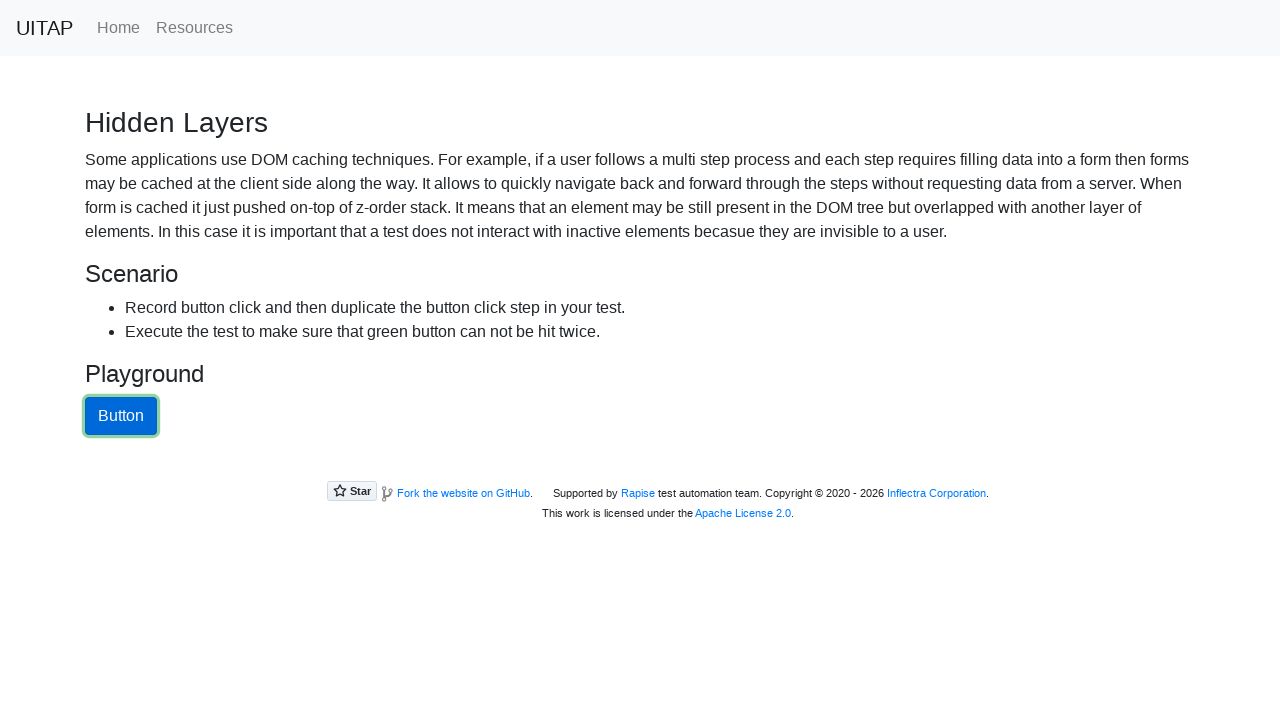